Tests modal dialog closure by clicking at position (0,0) to hit the background

Starting URL: https://testpages.eviltester.com/styled/alerts/fake-alert-test.html

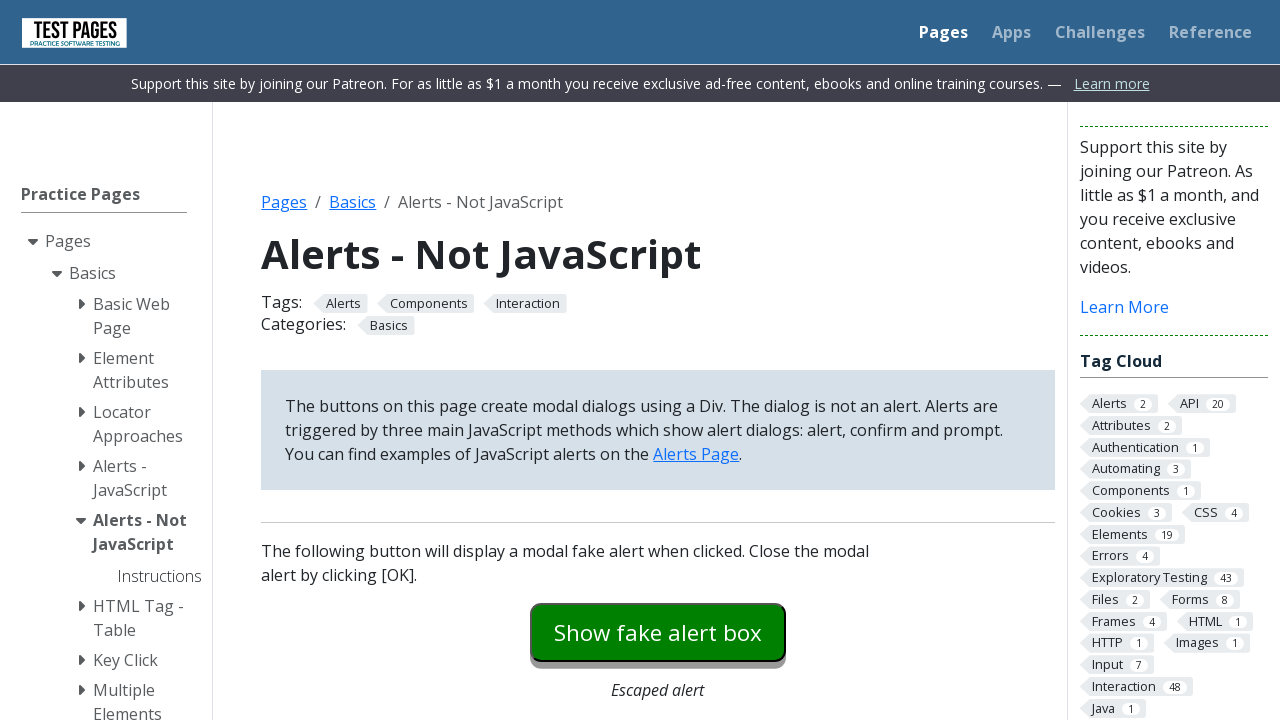

Clicked modal dialog button to open the dialog at (658, 360) on #modaldialog
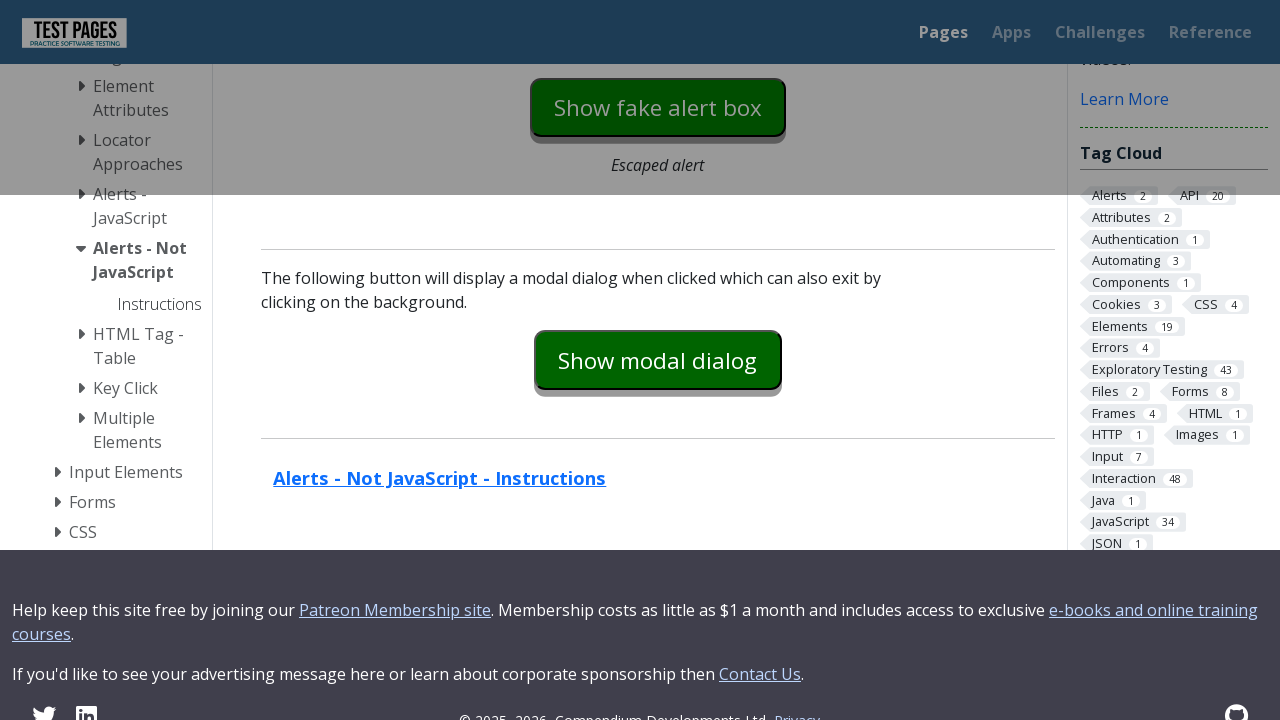

Modal dialog appeared with dialog text visible
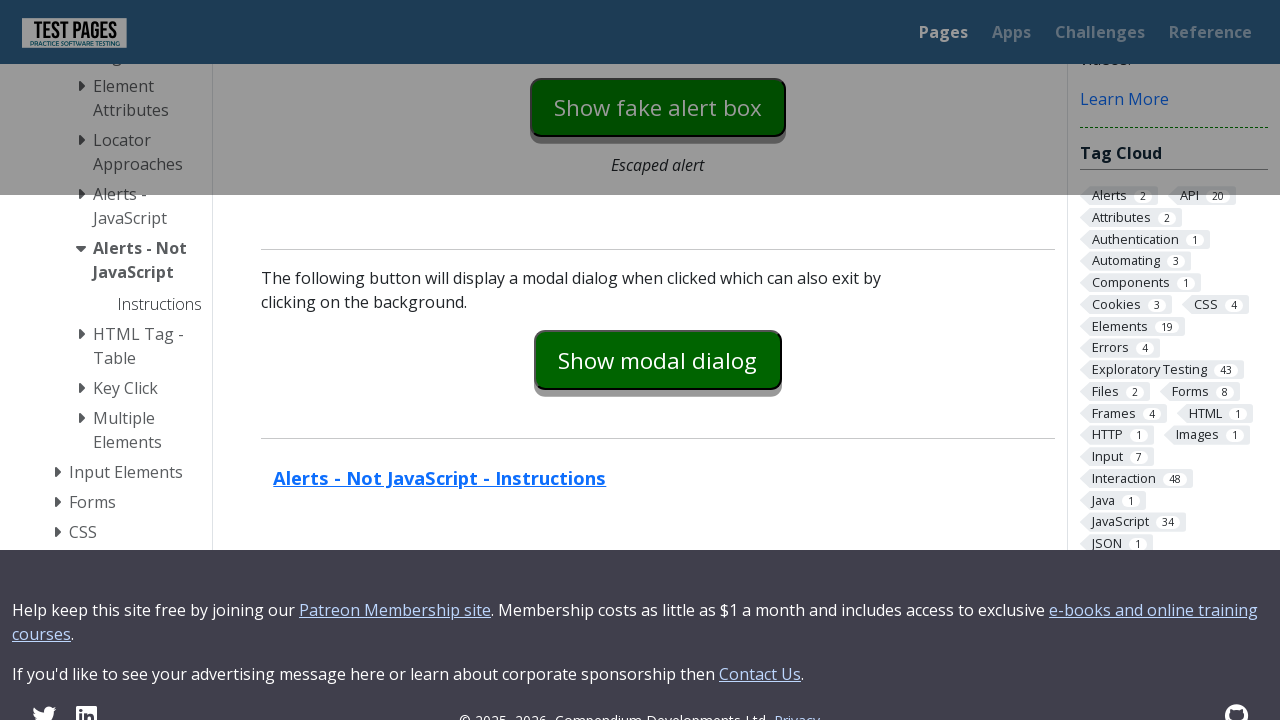

Clicked at position (0,0) on background to close modal dialog at (0, 0)
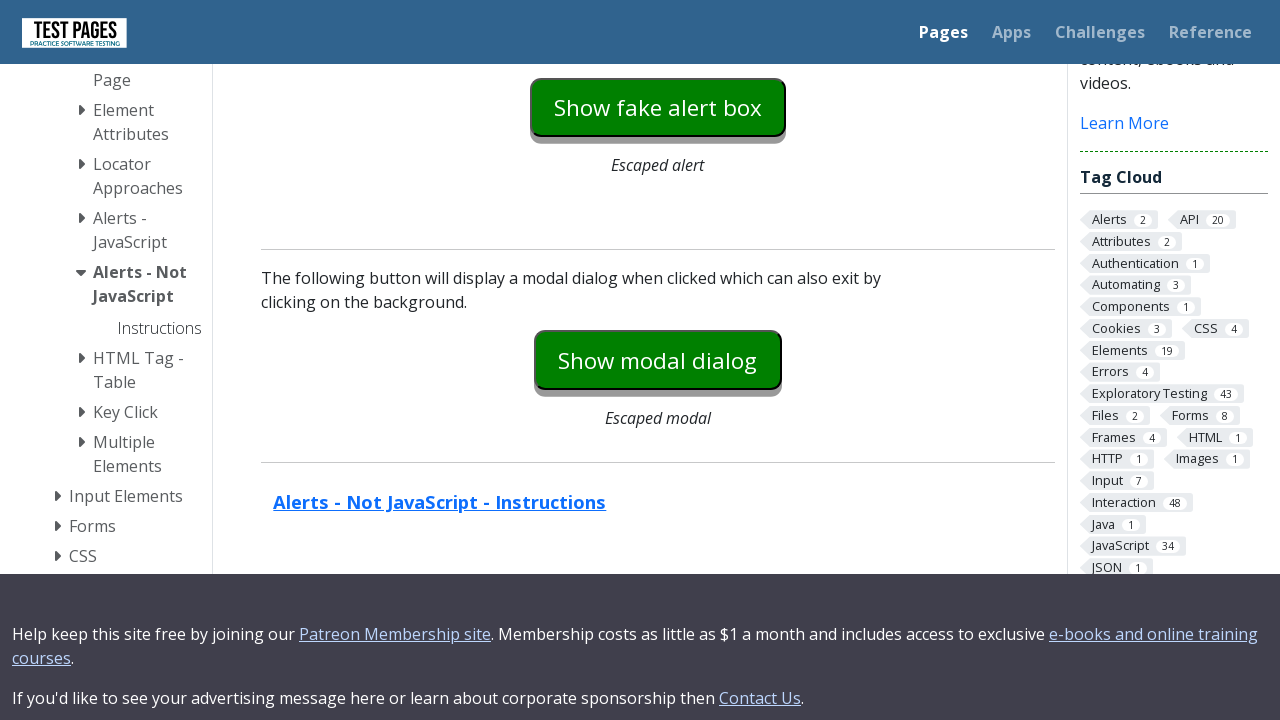

Modal dialog successfully closed and is now hidden
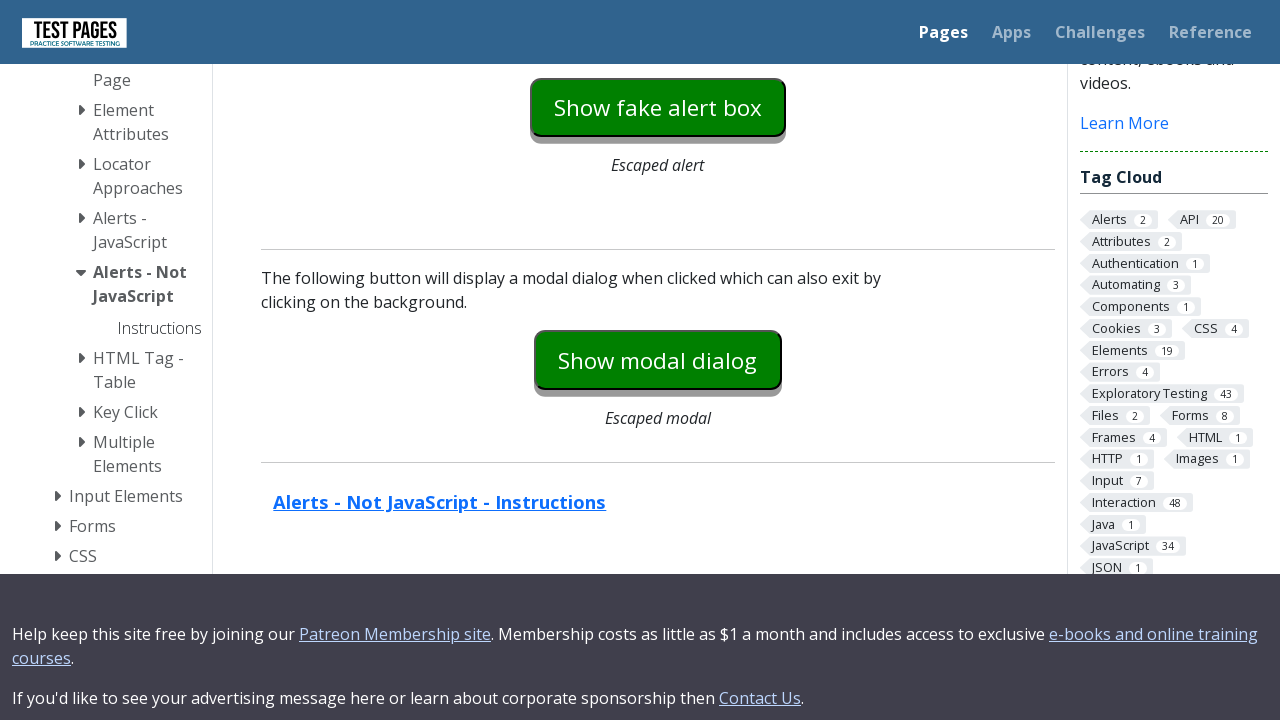

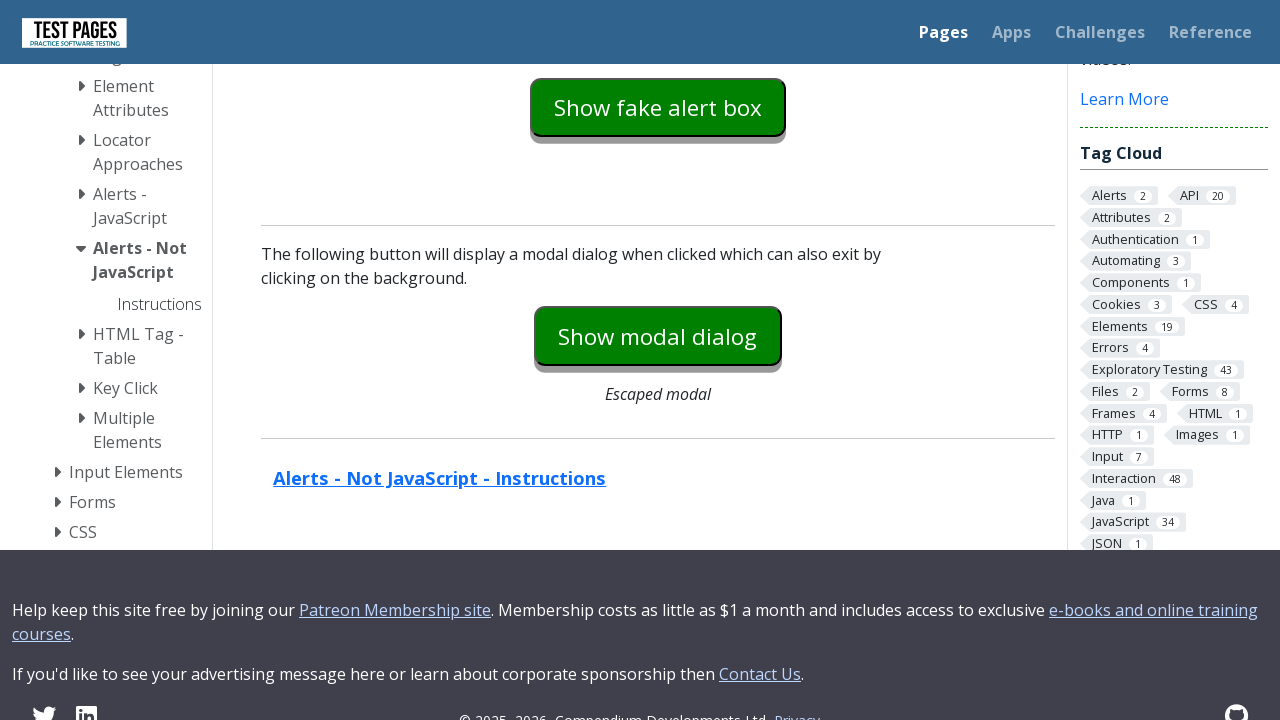